Tests sorting the Email column in ascending order by clicking the column header and verifying the text values are sorted correctly

Starting URL: http://the-internet.herokuapp.com/tables

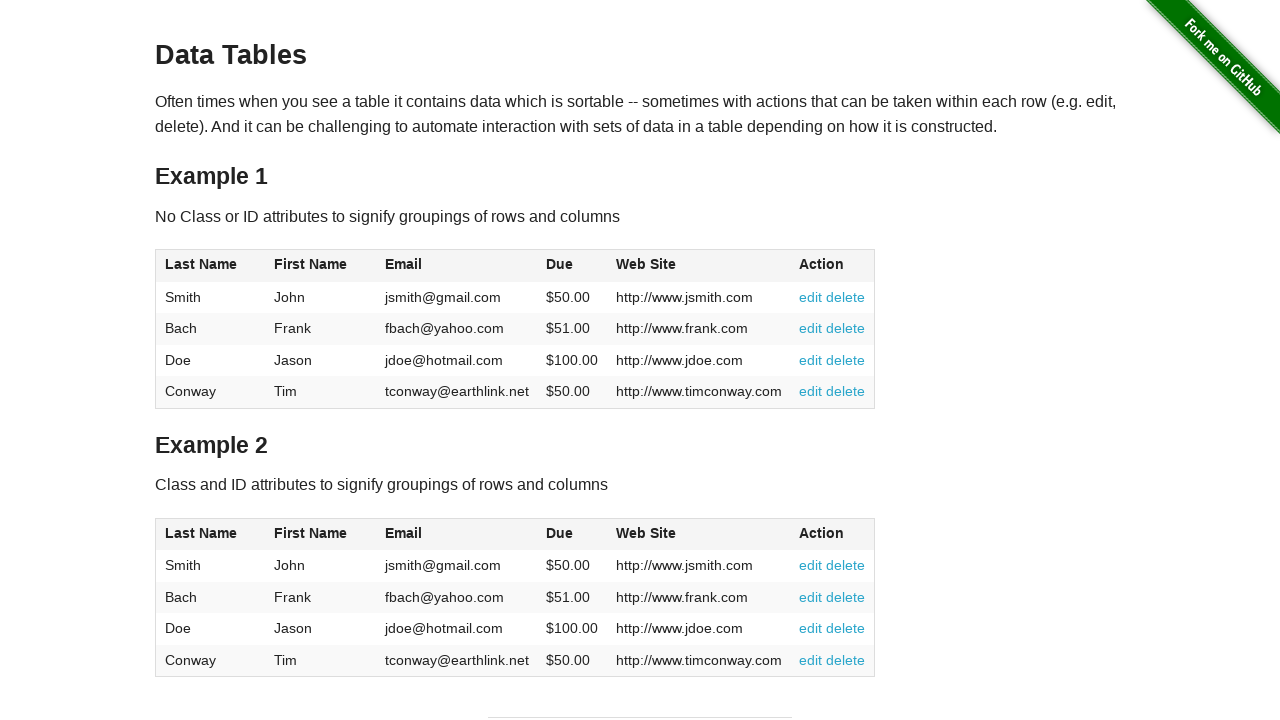

Clicked Email column header to sort in ascending order at (457, 266) on #table1 thead tr th:nth-of-type(3)
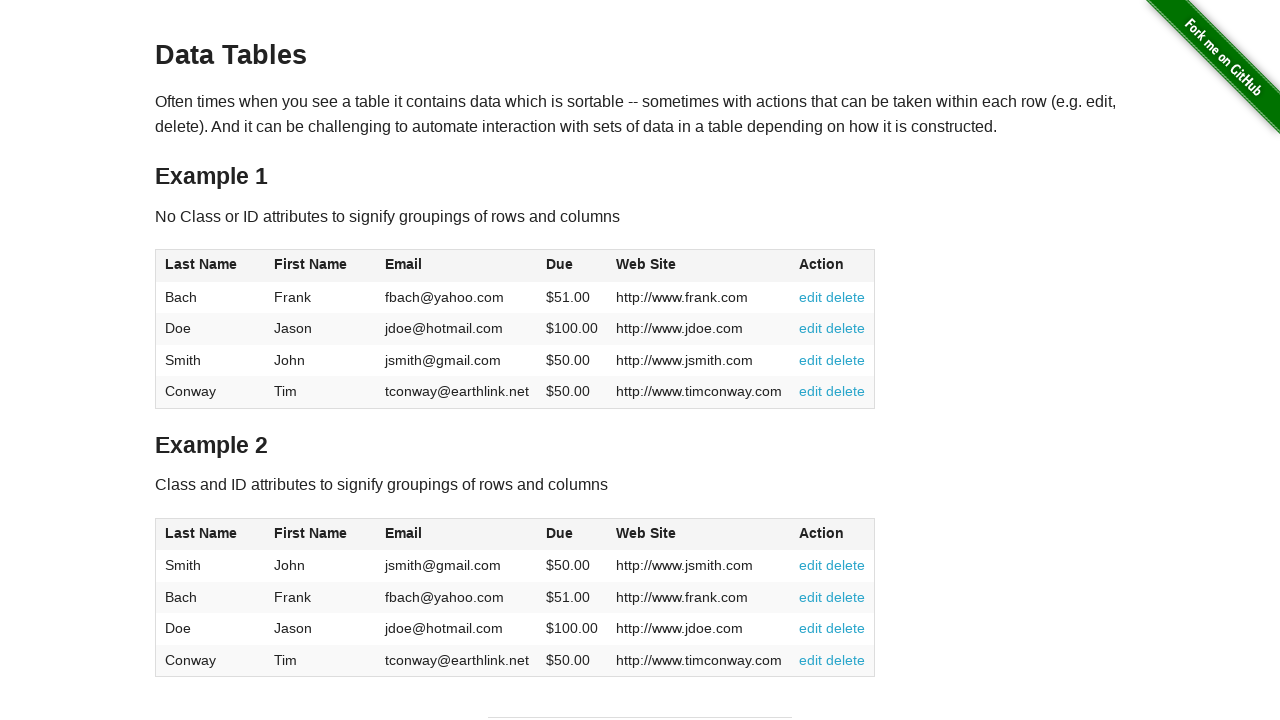

Email column data loaded and ready
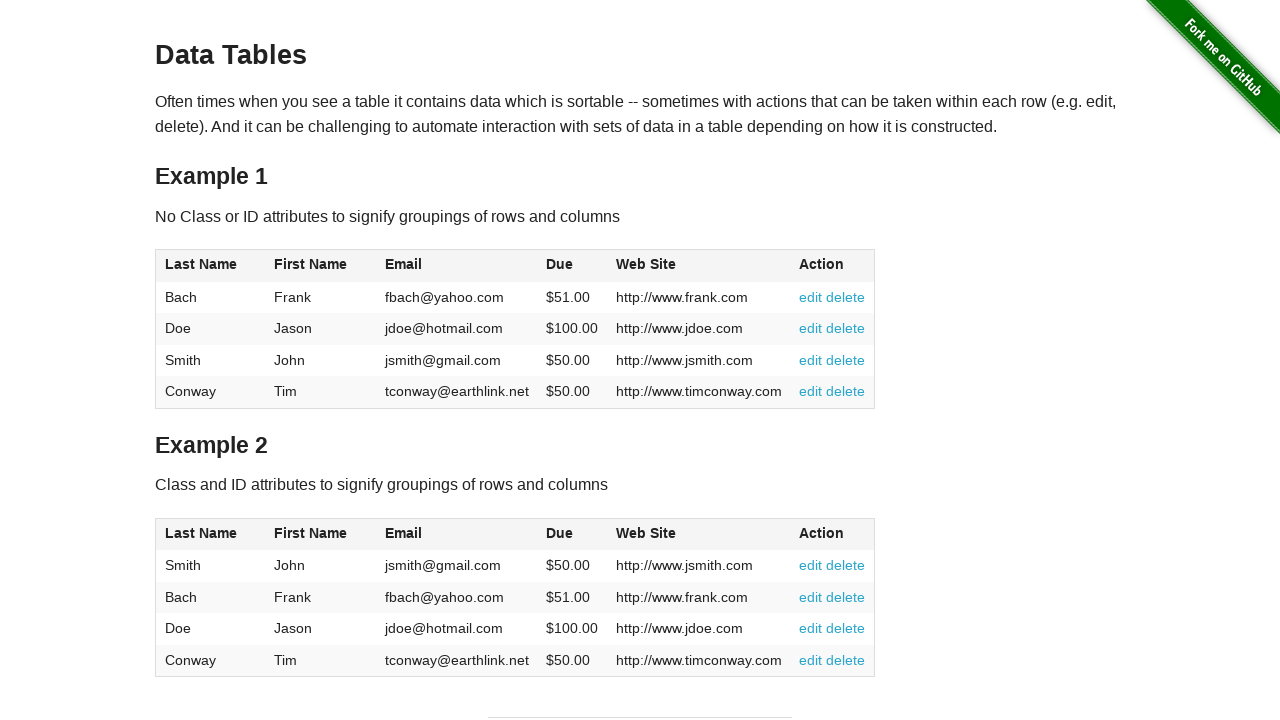

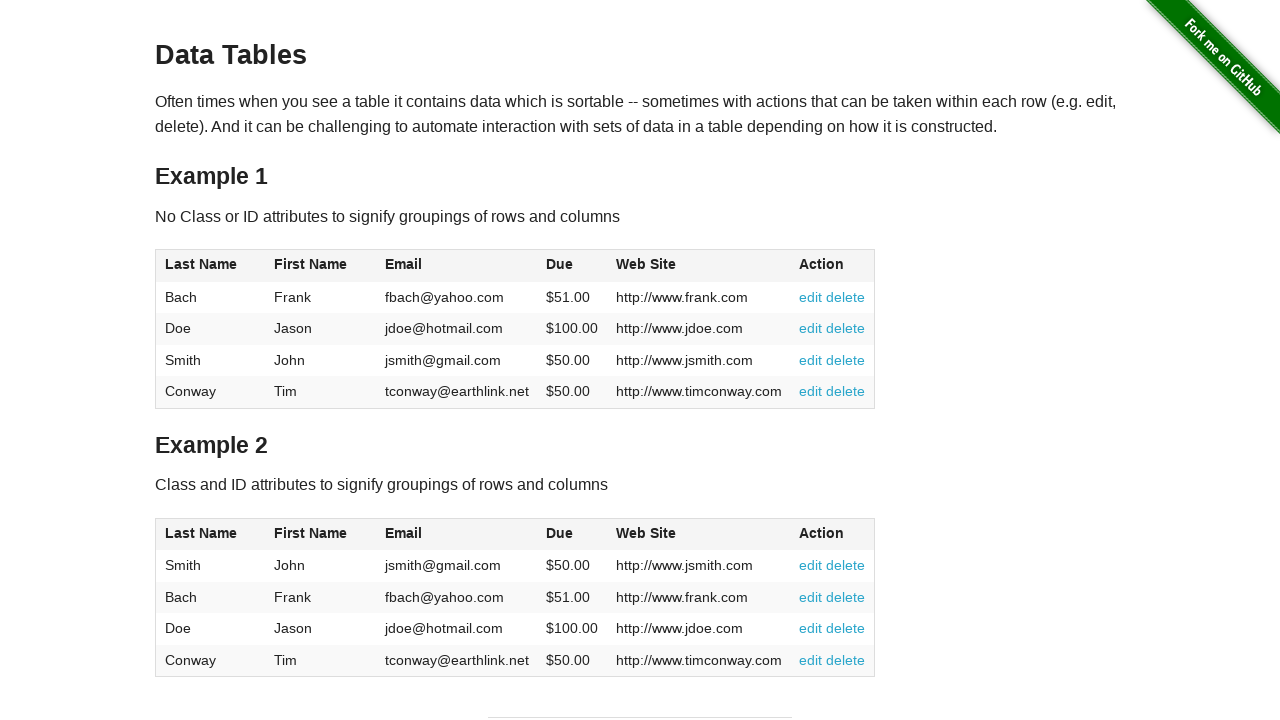